Tests that the main section and footer become visible when items are added to the list.

Starting URL: https://demo.playwright.dev/todomvc

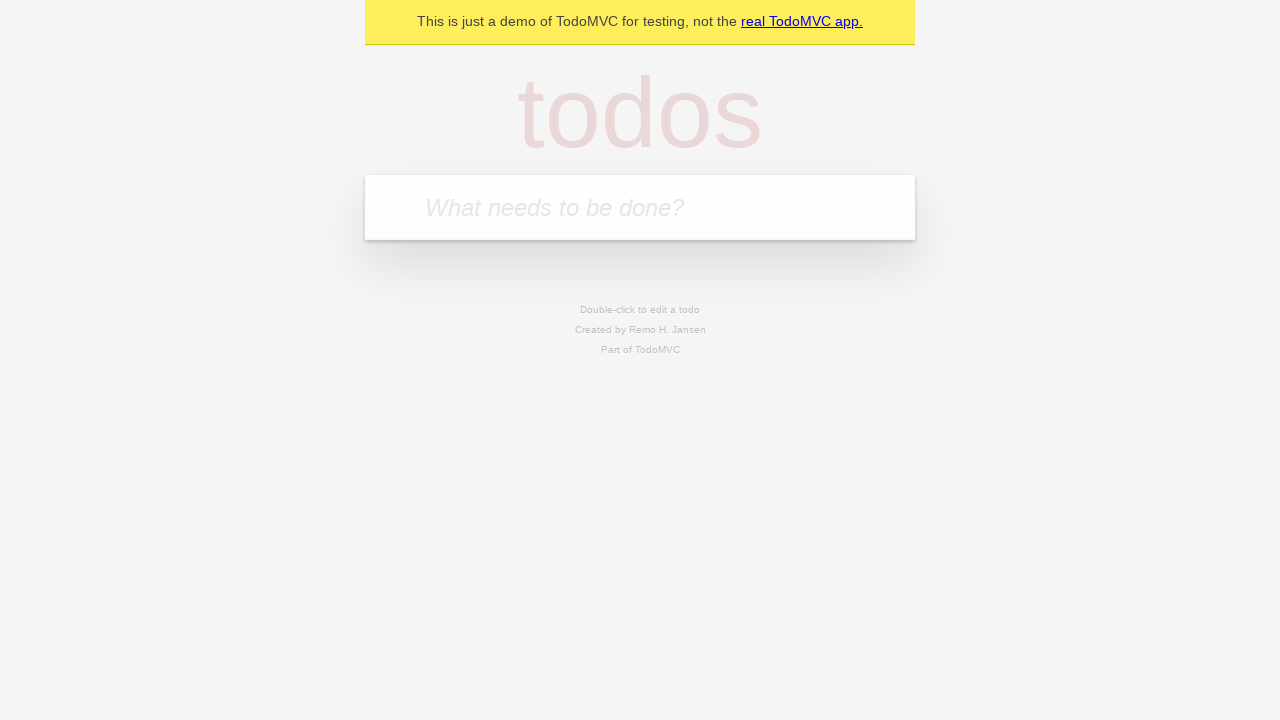

Filled new todo input with 'buy some cheese' on .new-todo
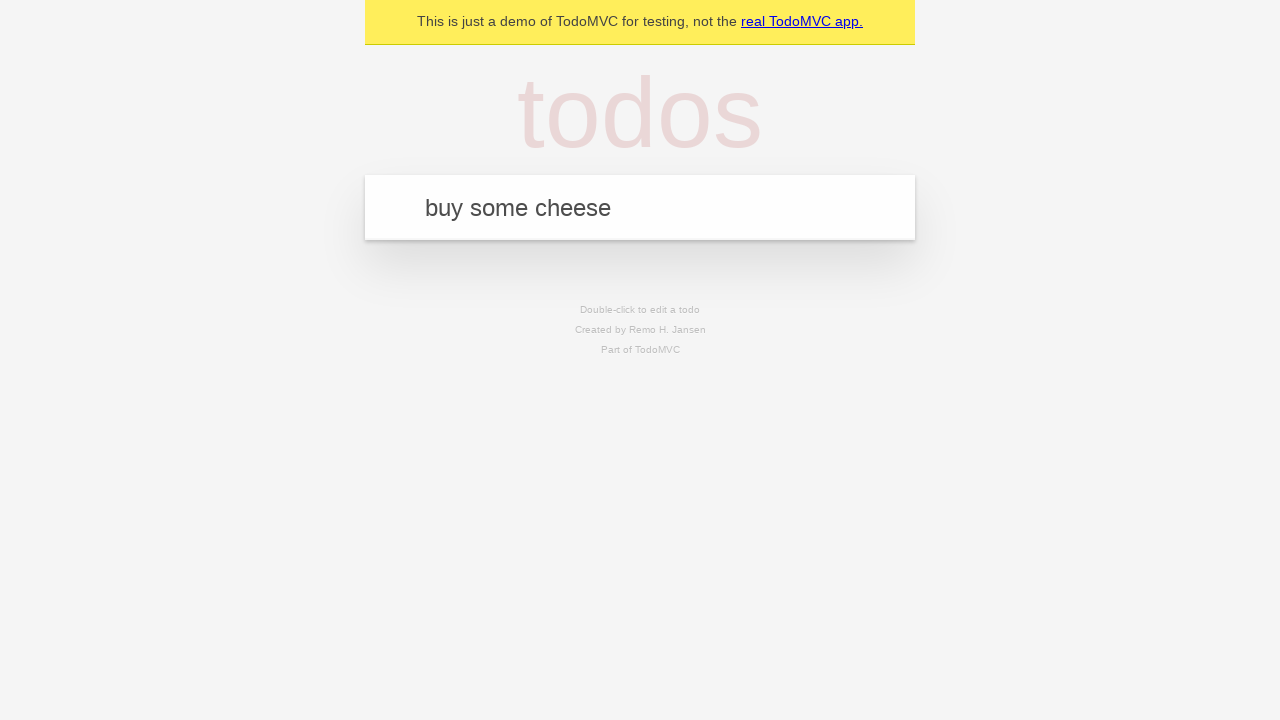

Pressed Enter to add todo item on .new-todo
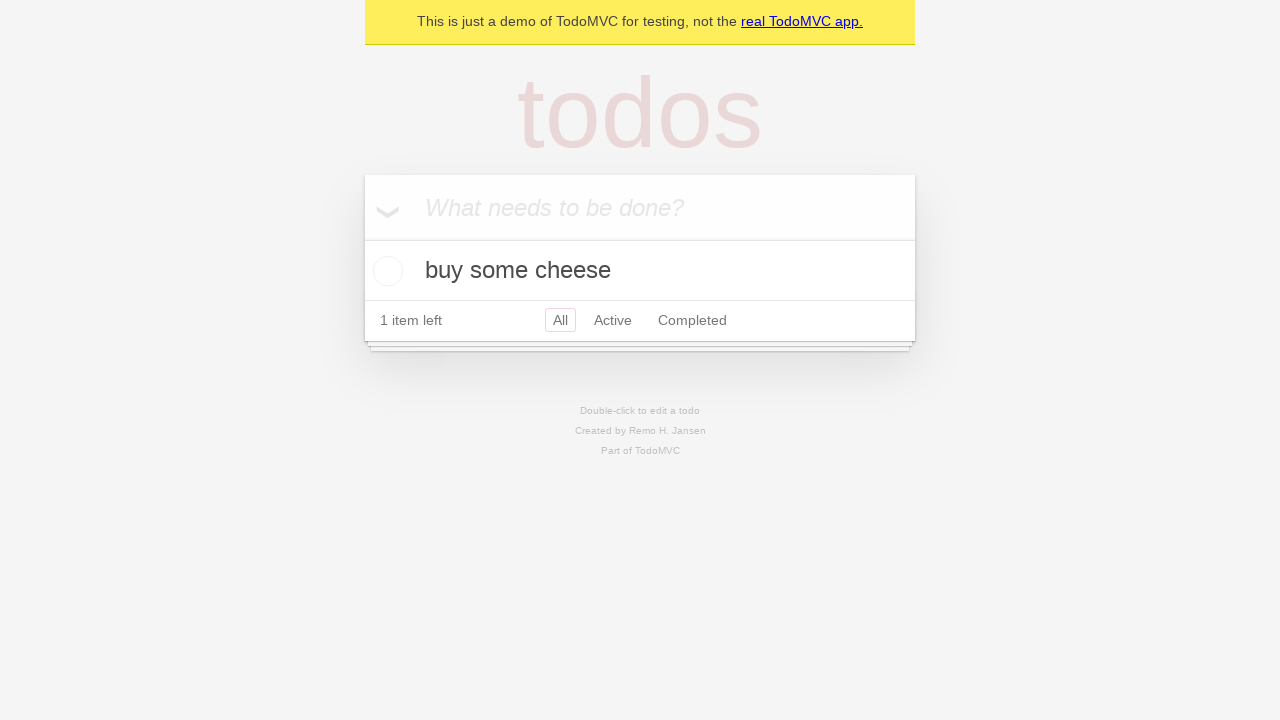

Main section became visible after adding todo
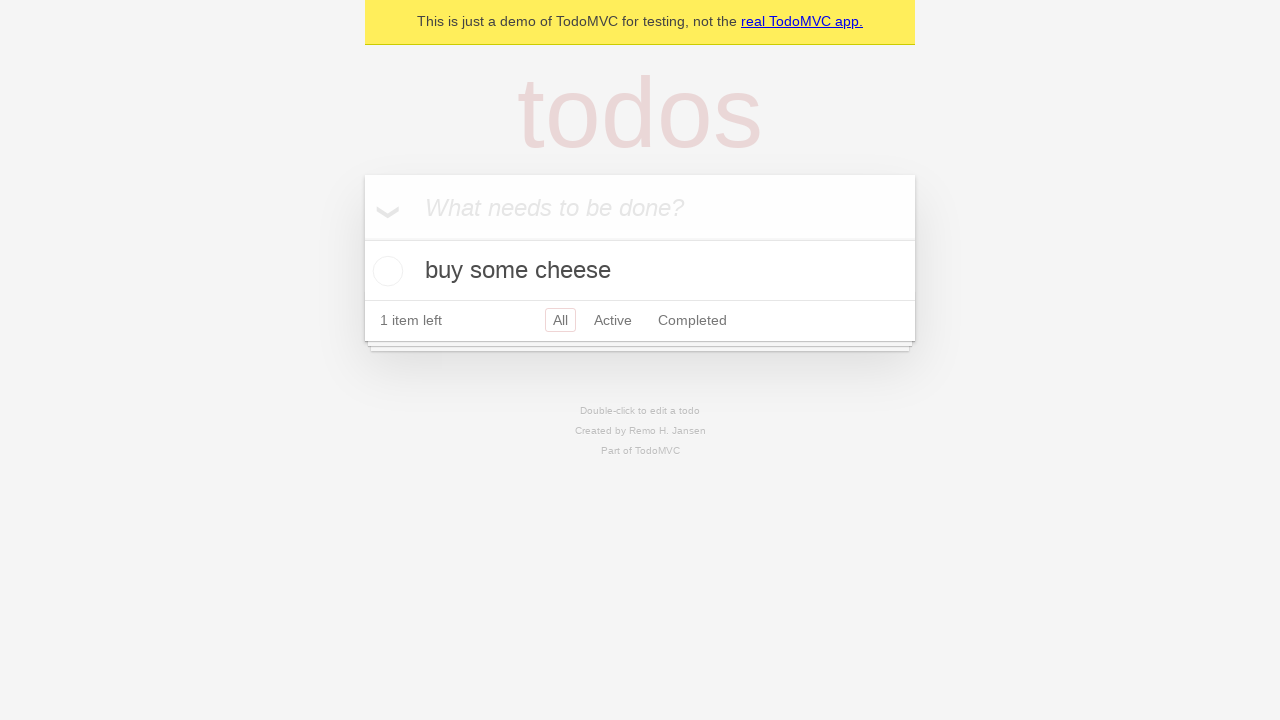

Footer section became visible after adding todo
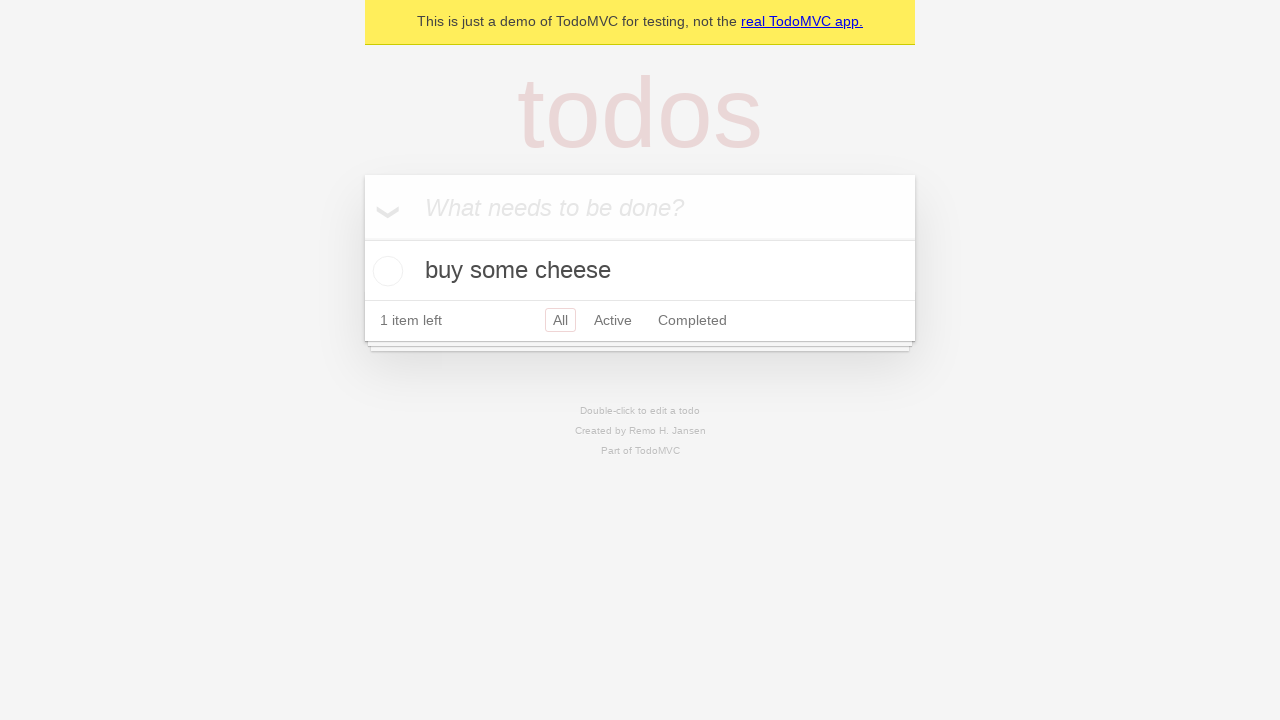

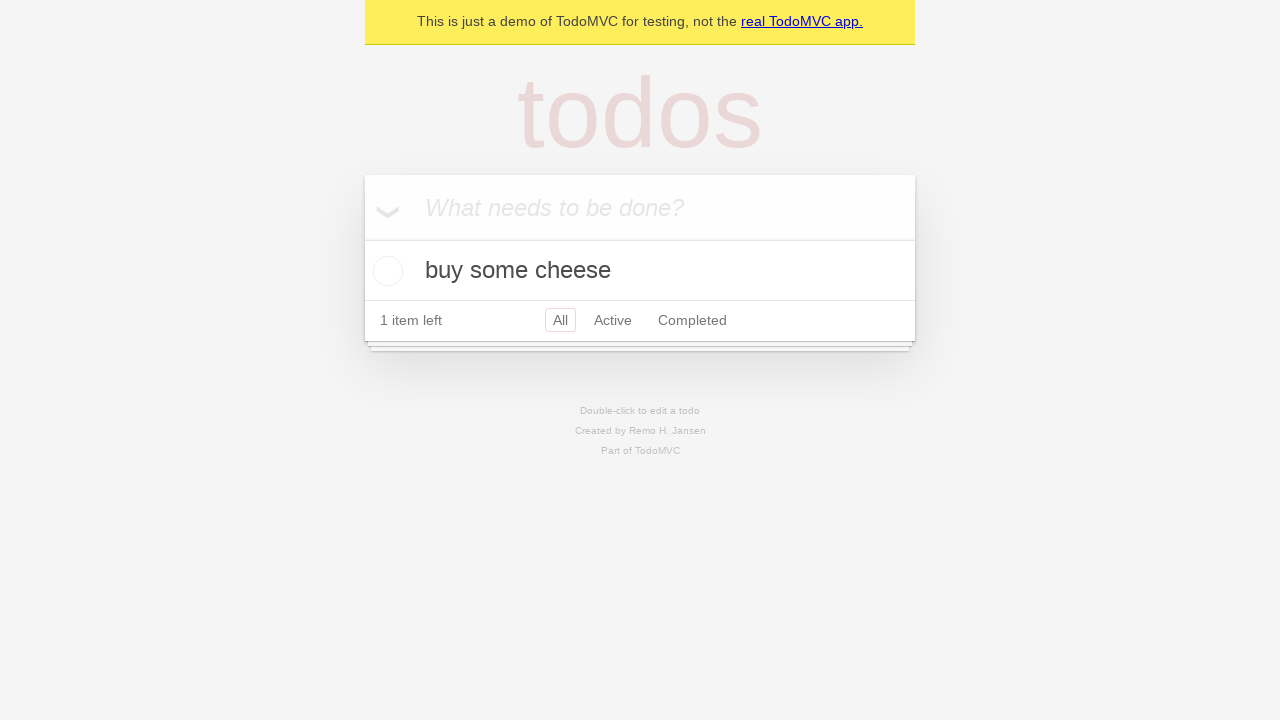